Tests e-commerce shopping cart functionality by searching through product listings and adding specific vegetables (Cucumber, Brocolli, Beetroot) to the cart.

Starting URL: https://rahulshettyacademy.com/seleniumPractise/

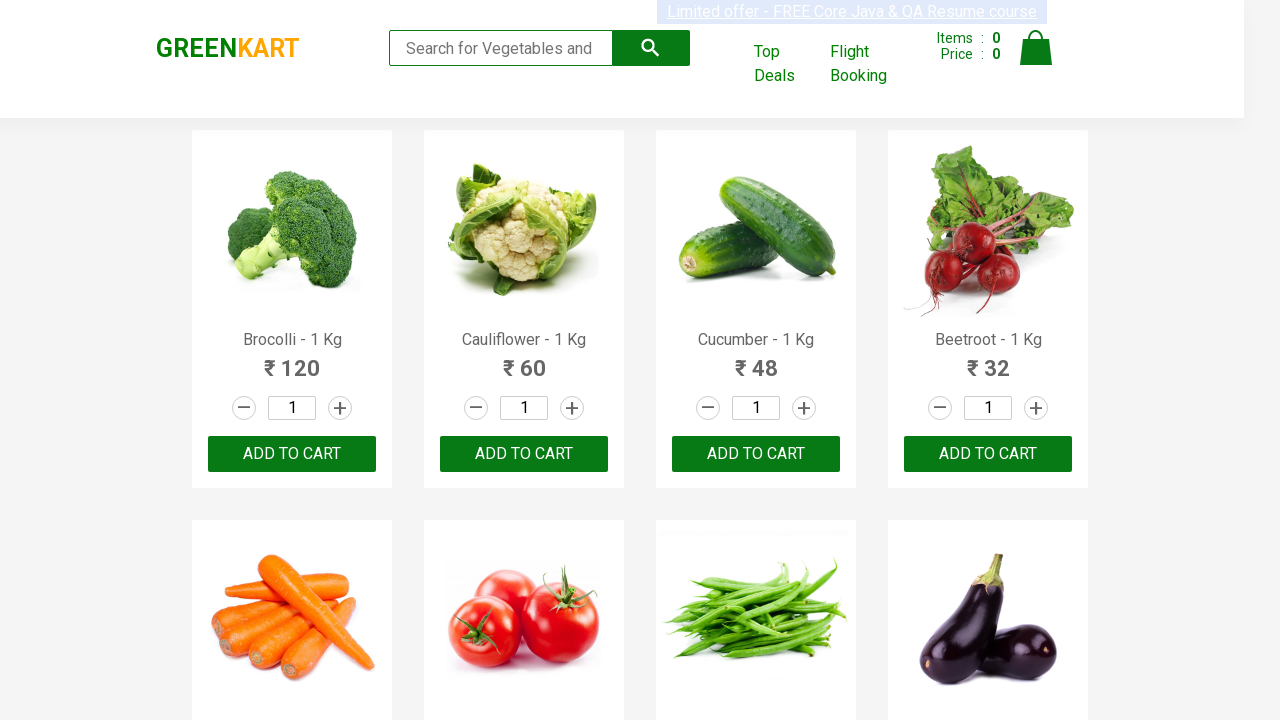

Waited for product listings to load
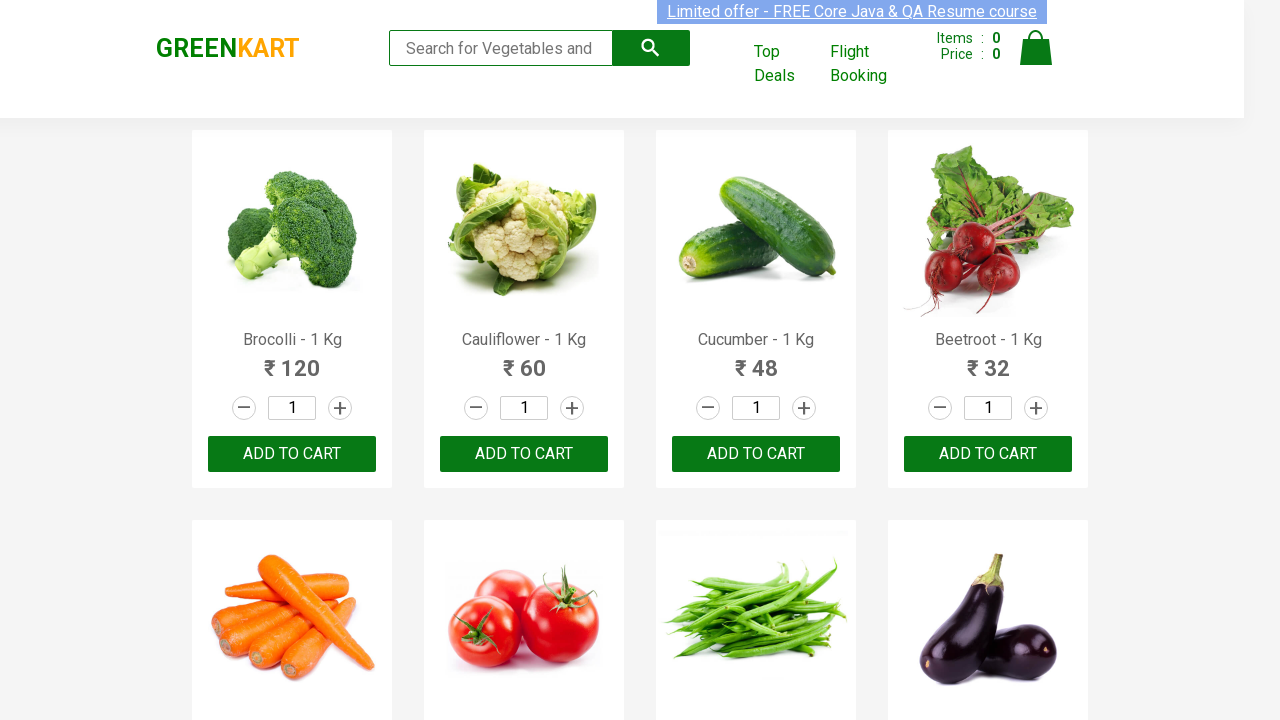

Retrieved all product elements from the page
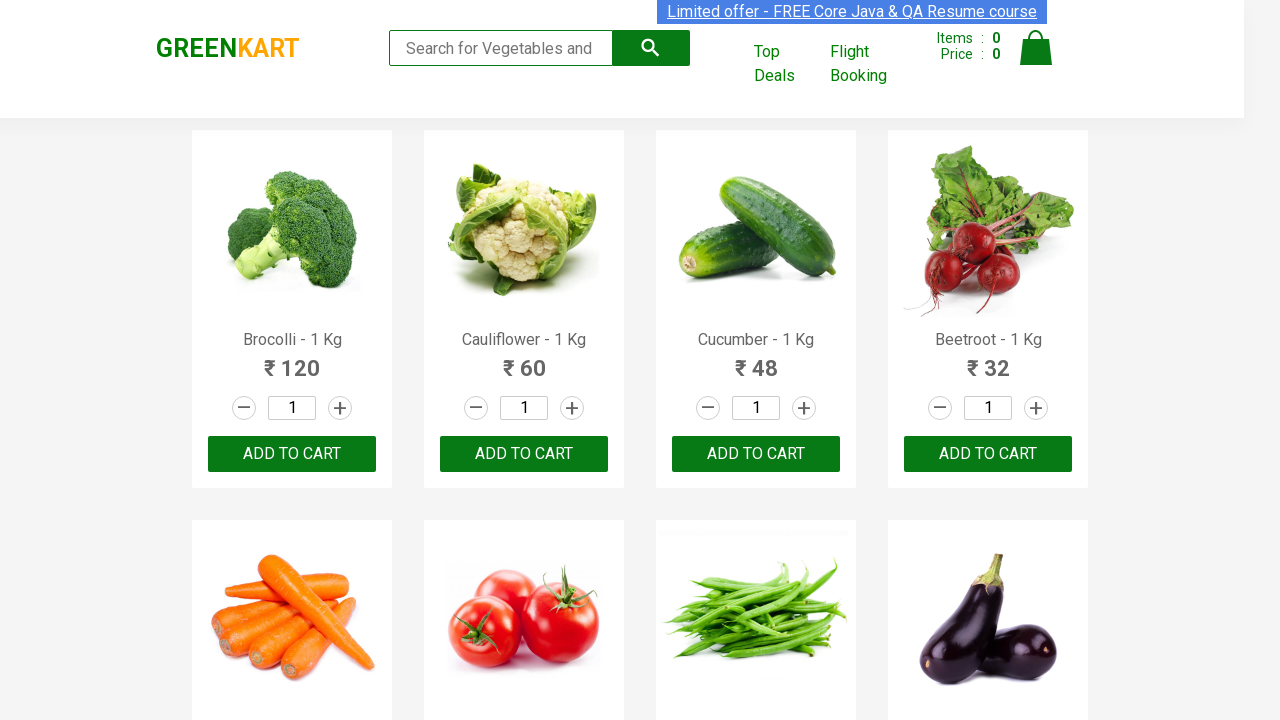

Added Brocolli to cart at (292, 454) on xpath=//div[@class='product-action']/button >> nth=0
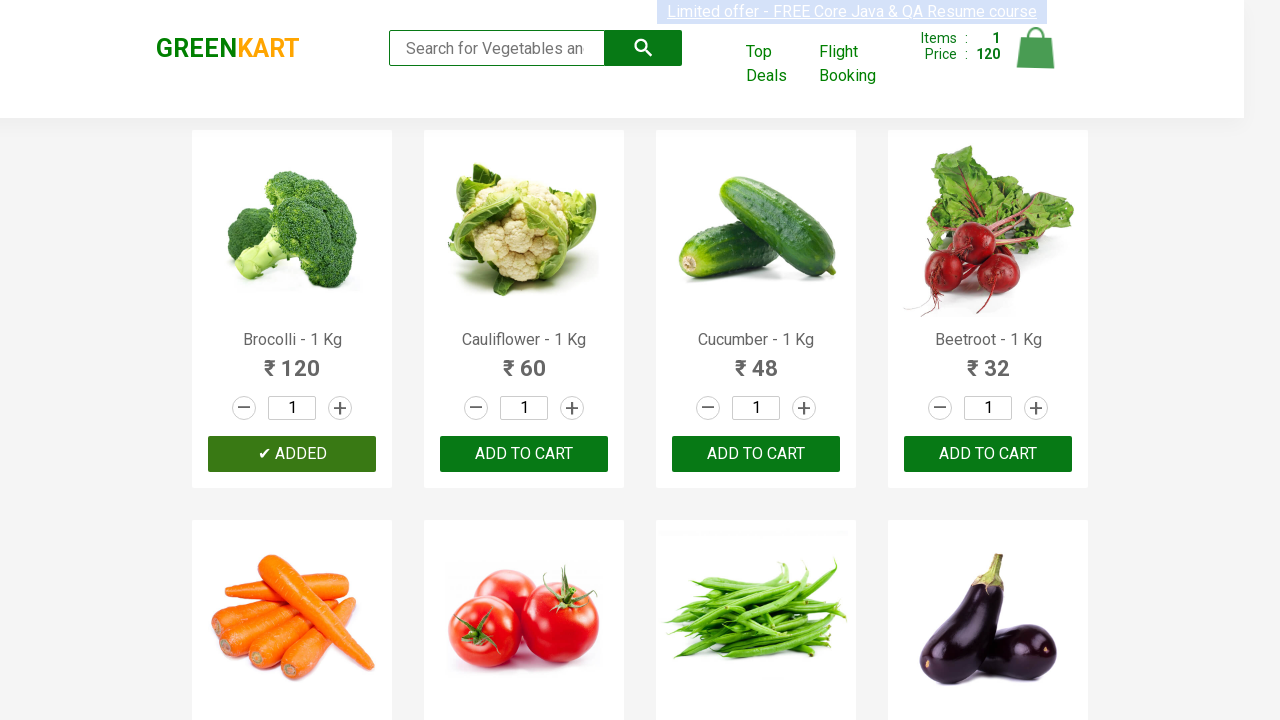

Added Cucumber to cart at (756, 454) on xpath=//div[@class='product-action']/button >> nth=2
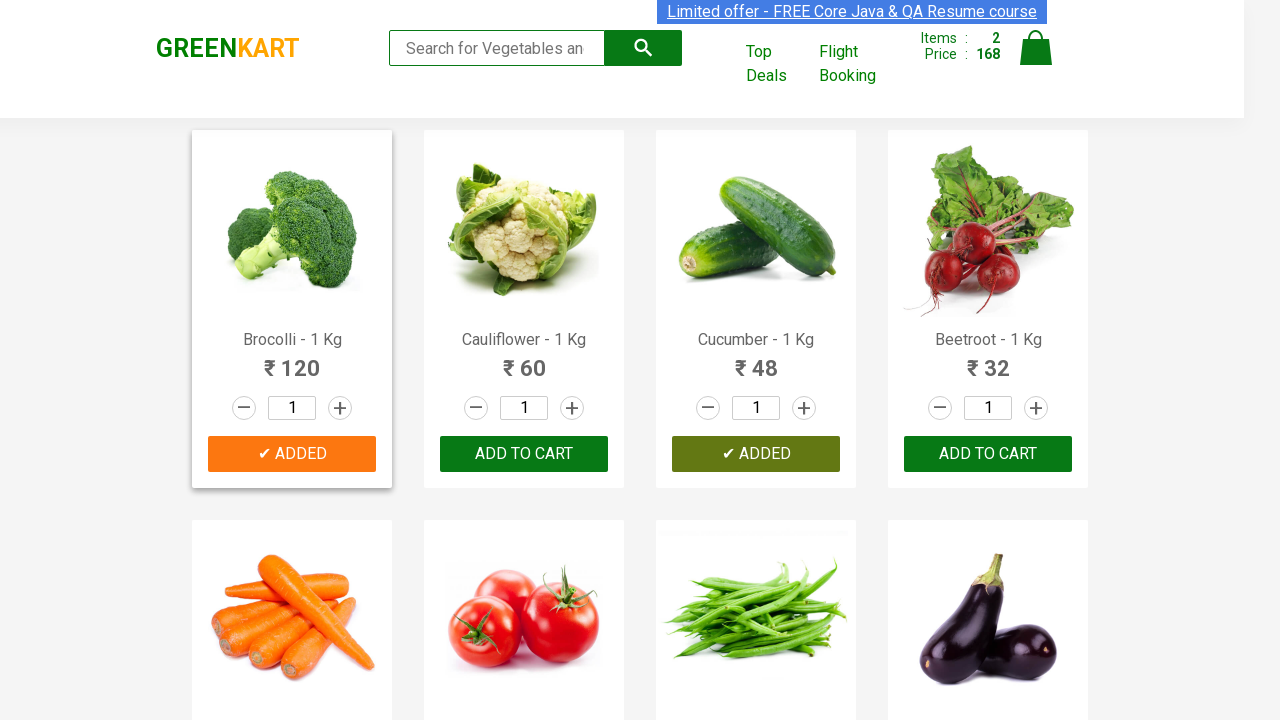

Added Beetroot to cart at (988, 454) on xpath=//div[@class='product-action']/button >> nth=3
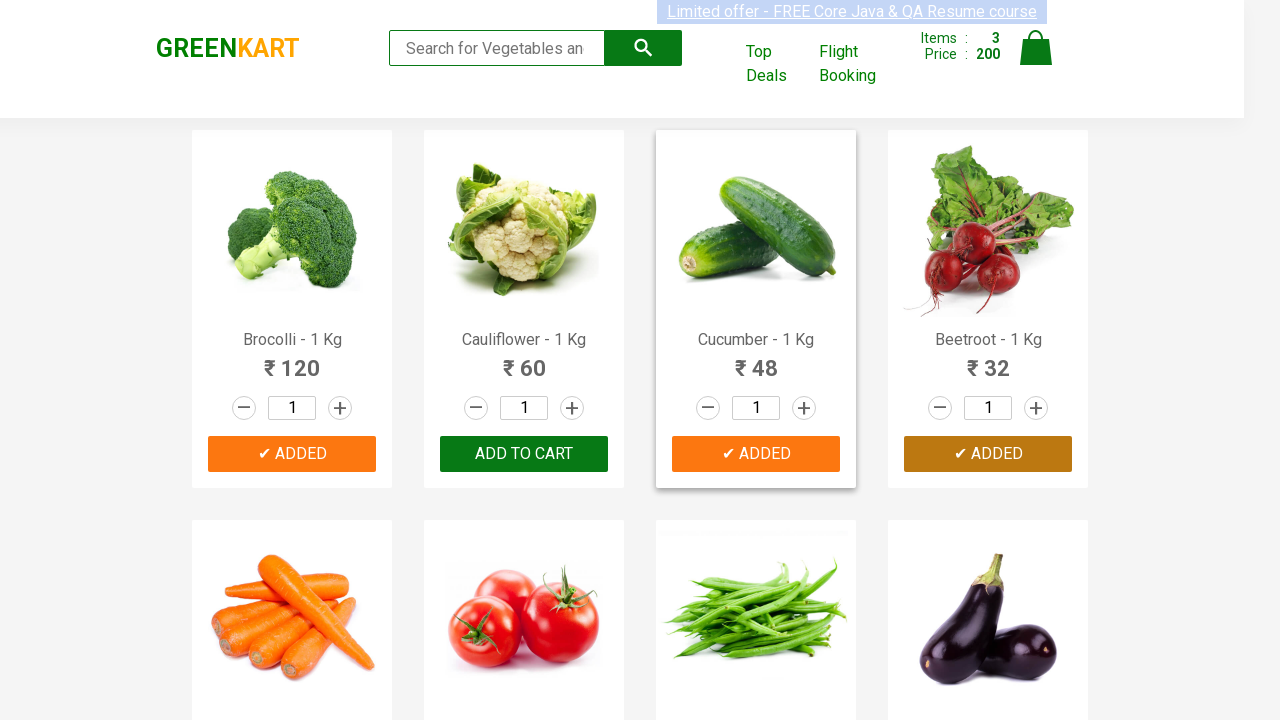

Successfully added all required vegetables (Cucumber, Brocolli, Beetroot) to cart
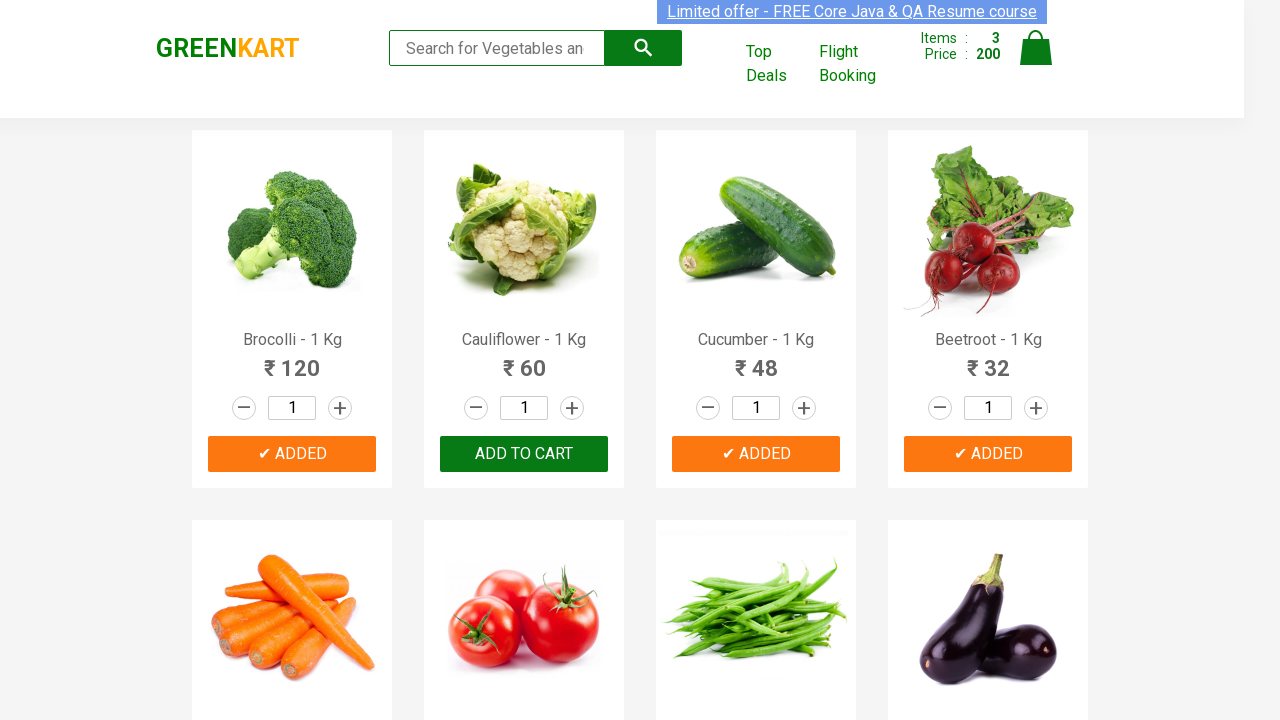

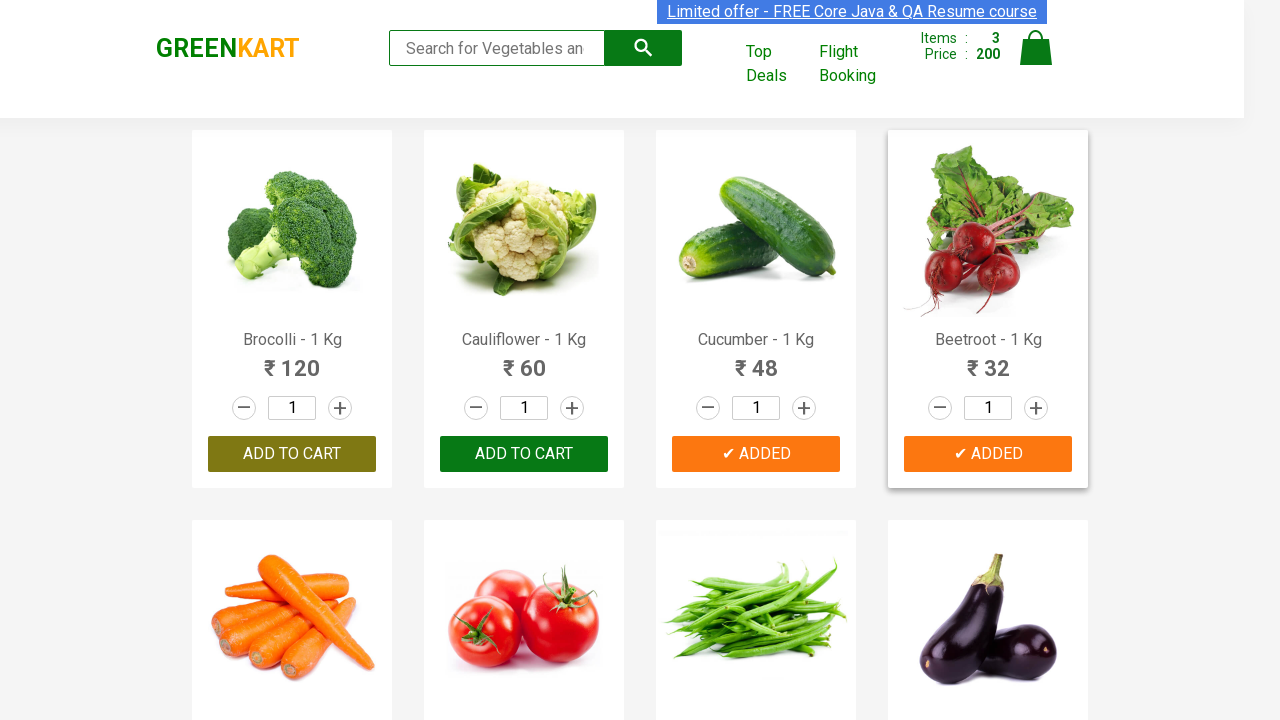